Navigates to a JSON hash tool website, fills a textarea with JSON data, clicks a submit button, and retrieves the resulting hash value from a result field.

Starting URL: https://tools-in-data-science.pages.dev/jsonhash

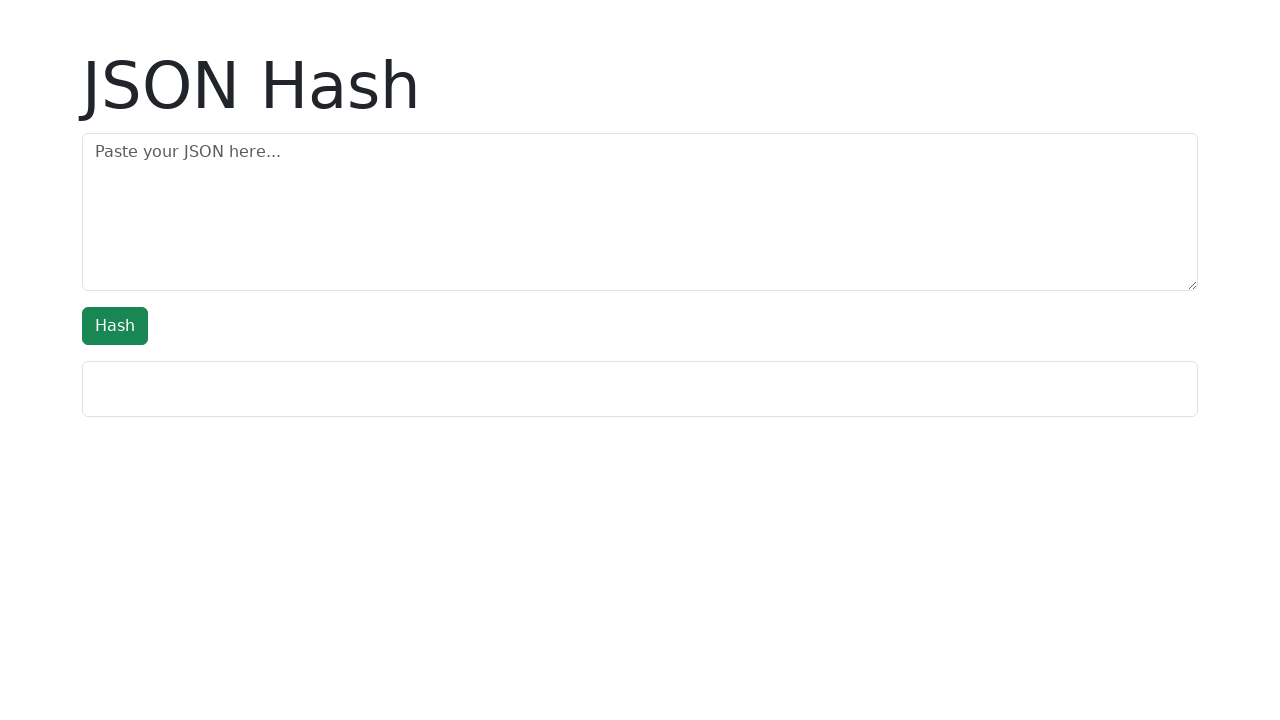

JSON textarea loaded on the page
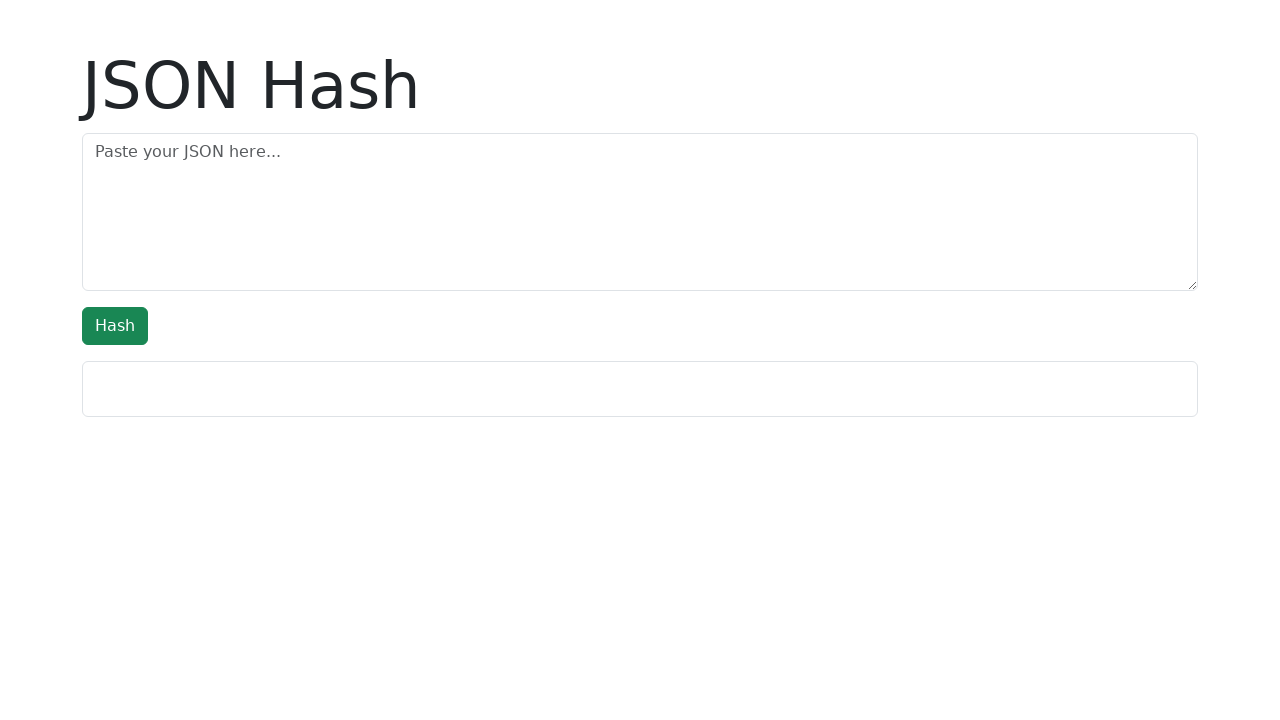

Filled textarea with JSON data on textarea[name='json']
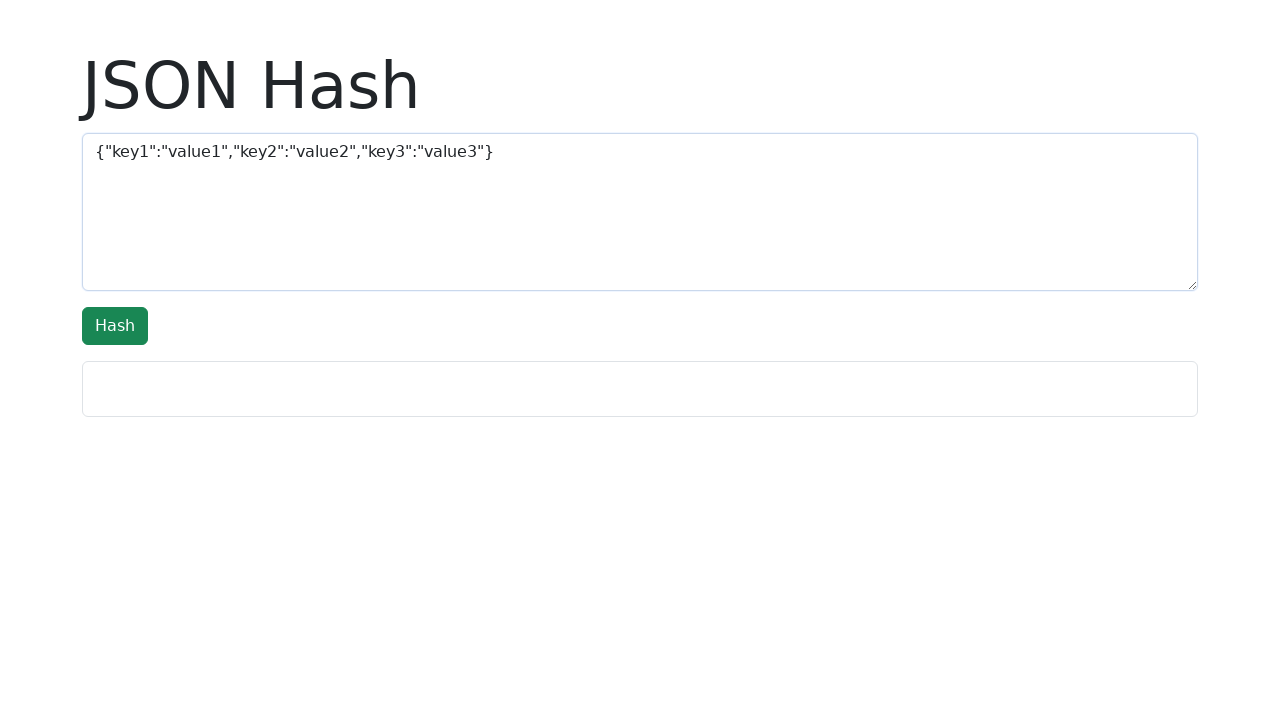

Clicked submit button to generate hash at (115, 326) on button.btn-success
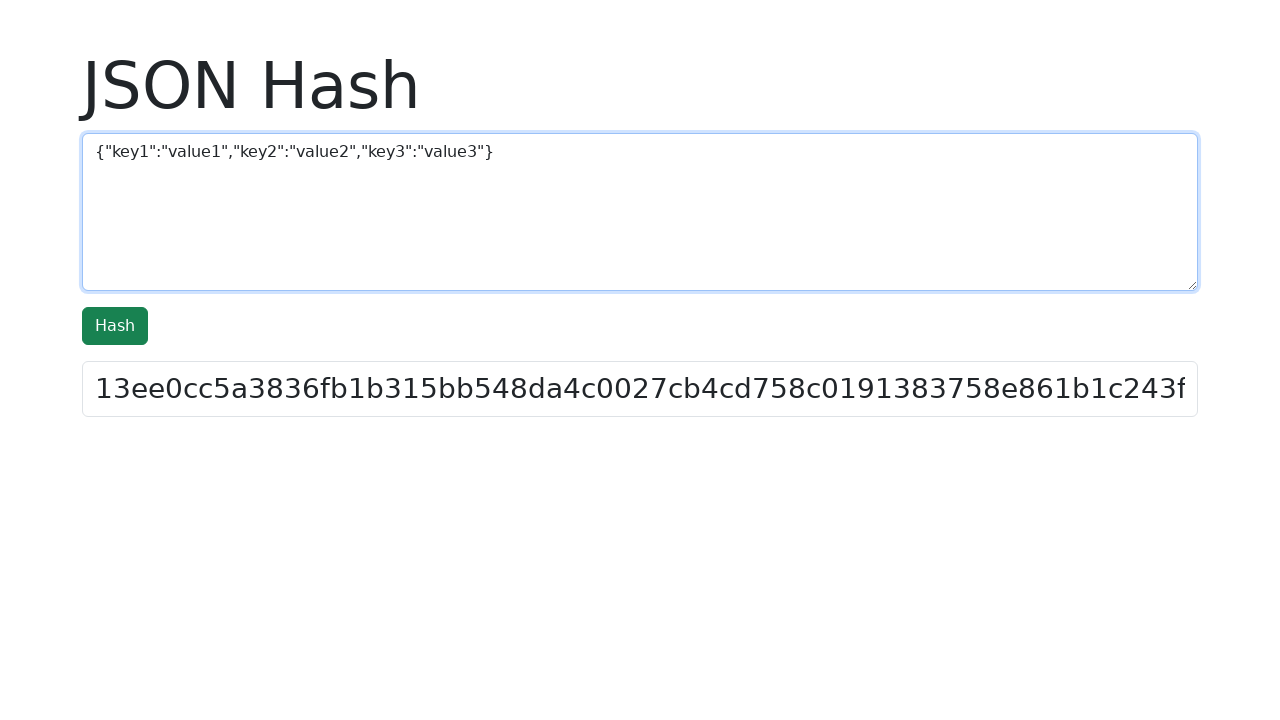

Result field appeared with hash value
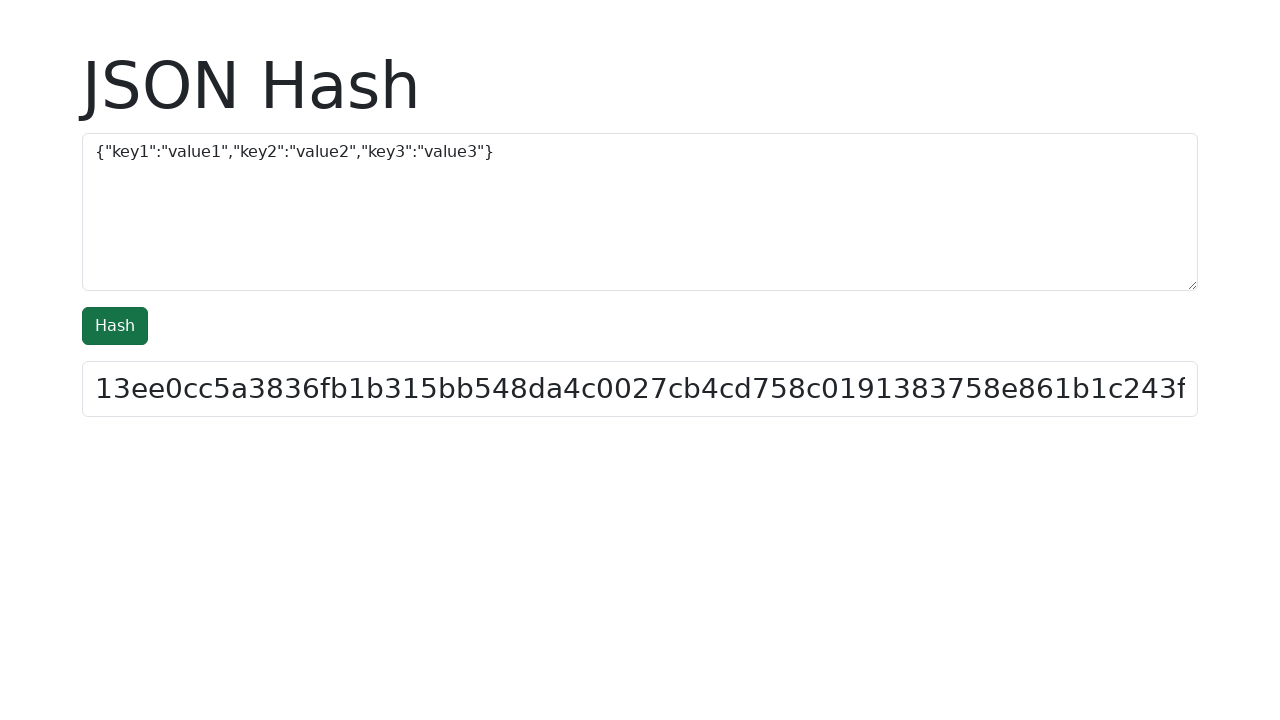

Retrieved hash result: None
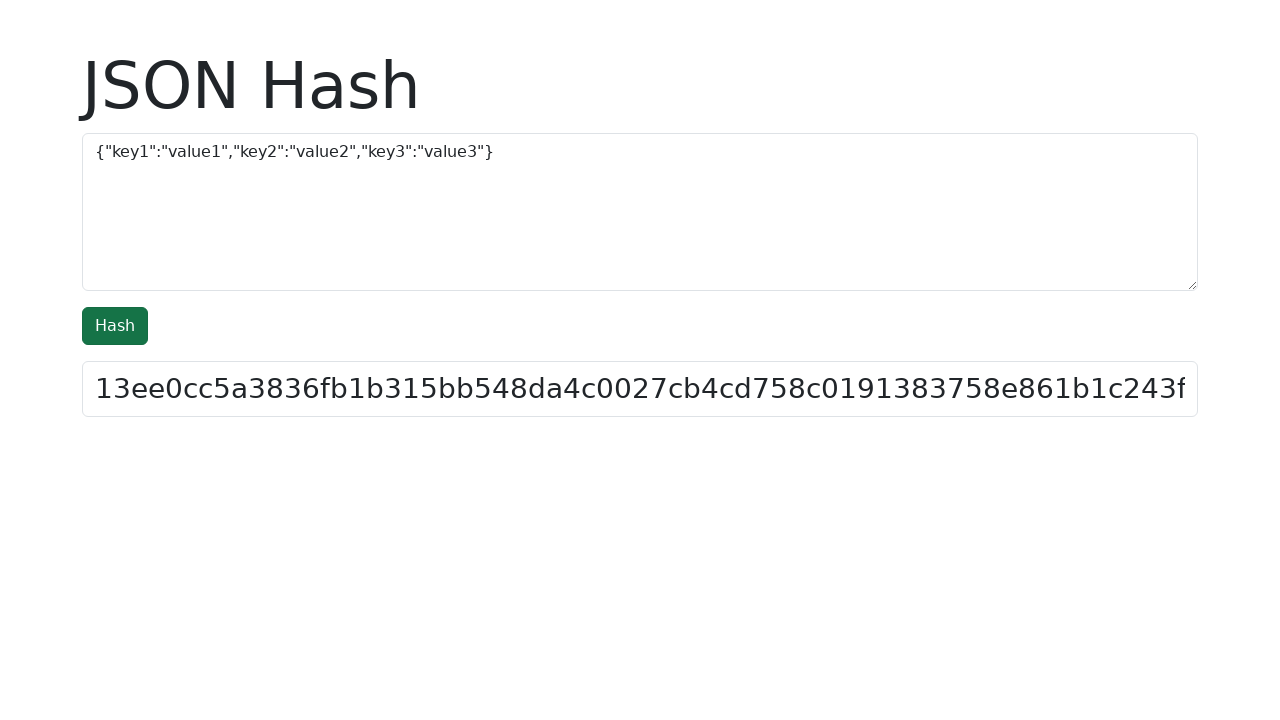

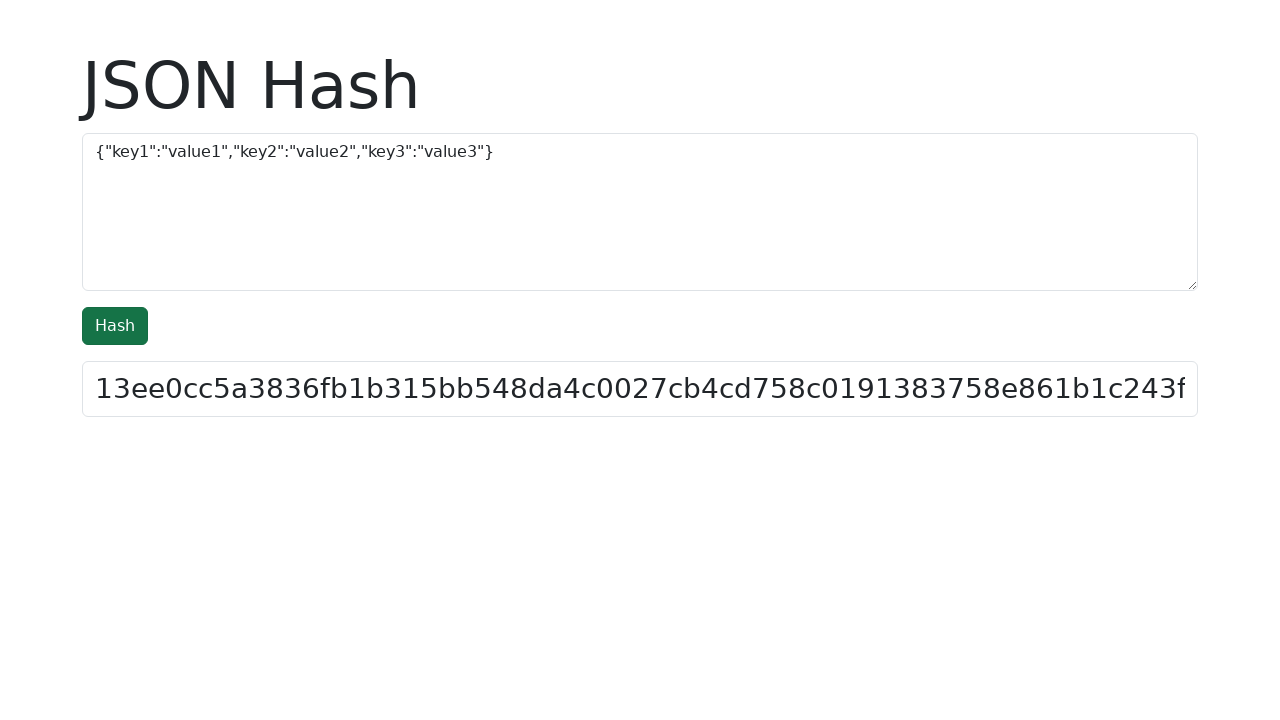